Tests opening a new tab by clicking the tab button and verifying the content in the new tab

Starting URL: https://demoqa.com/browser-windows

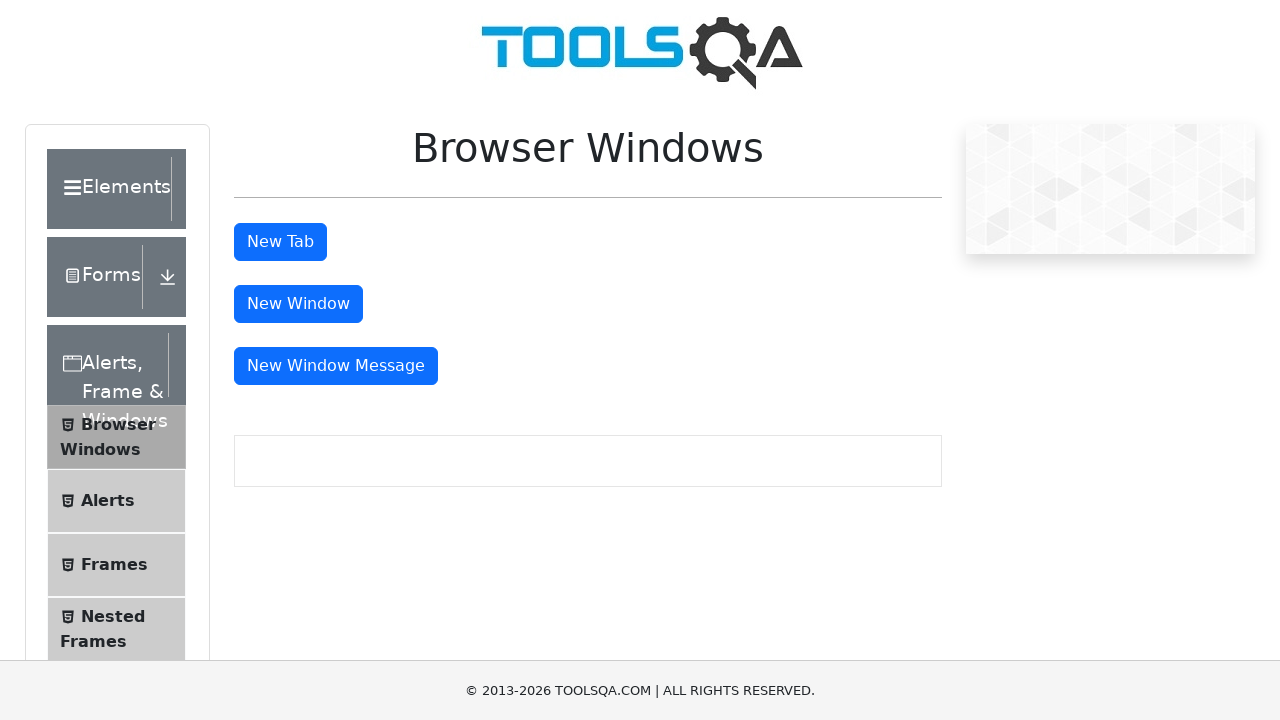

Scrolled down 200 pixels to make tab button visible
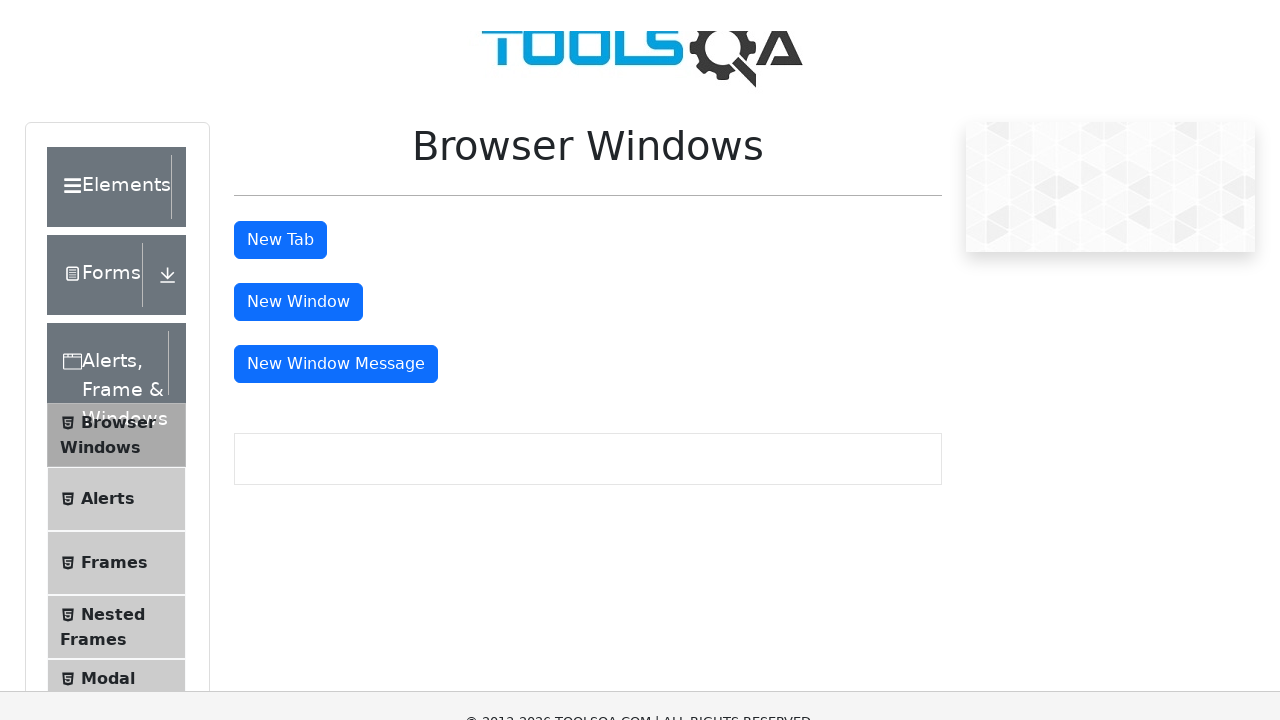

Clicked the tab button to open new tab at (280, 42) on #tabButton
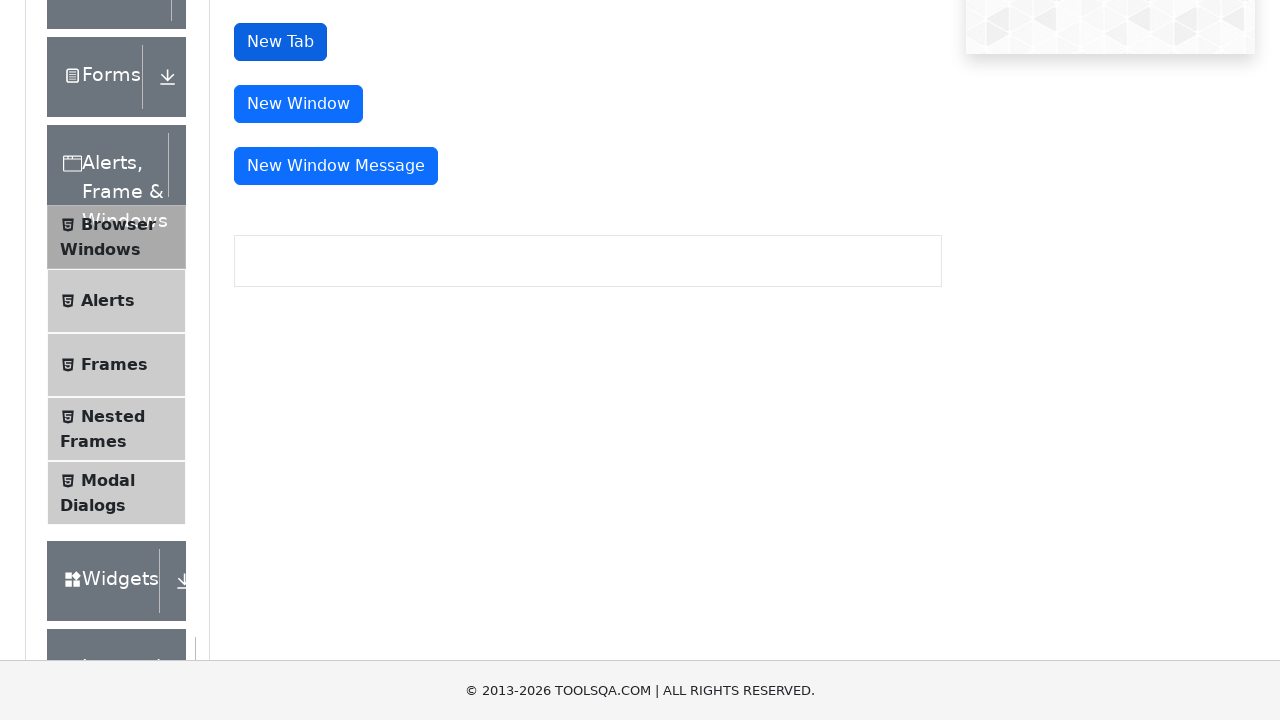

Clicked tab button and new tab opened at (280, 42) on #tabButton
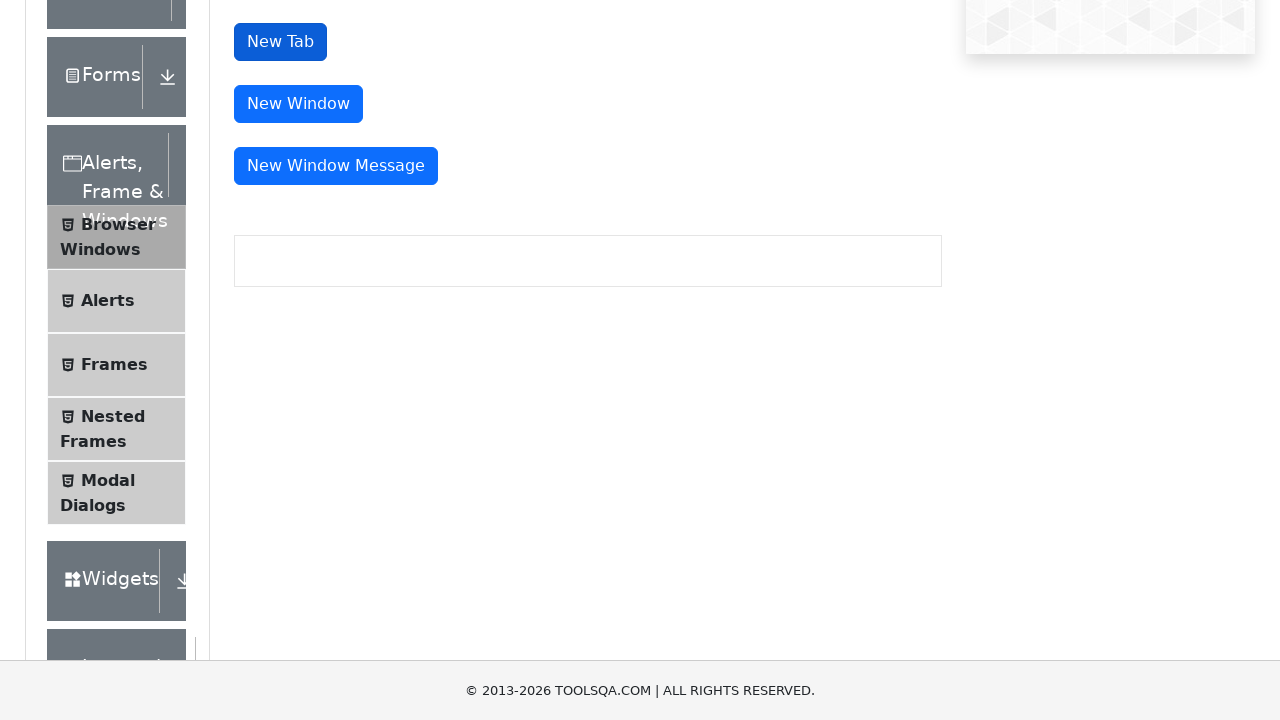

Captured new tab page object
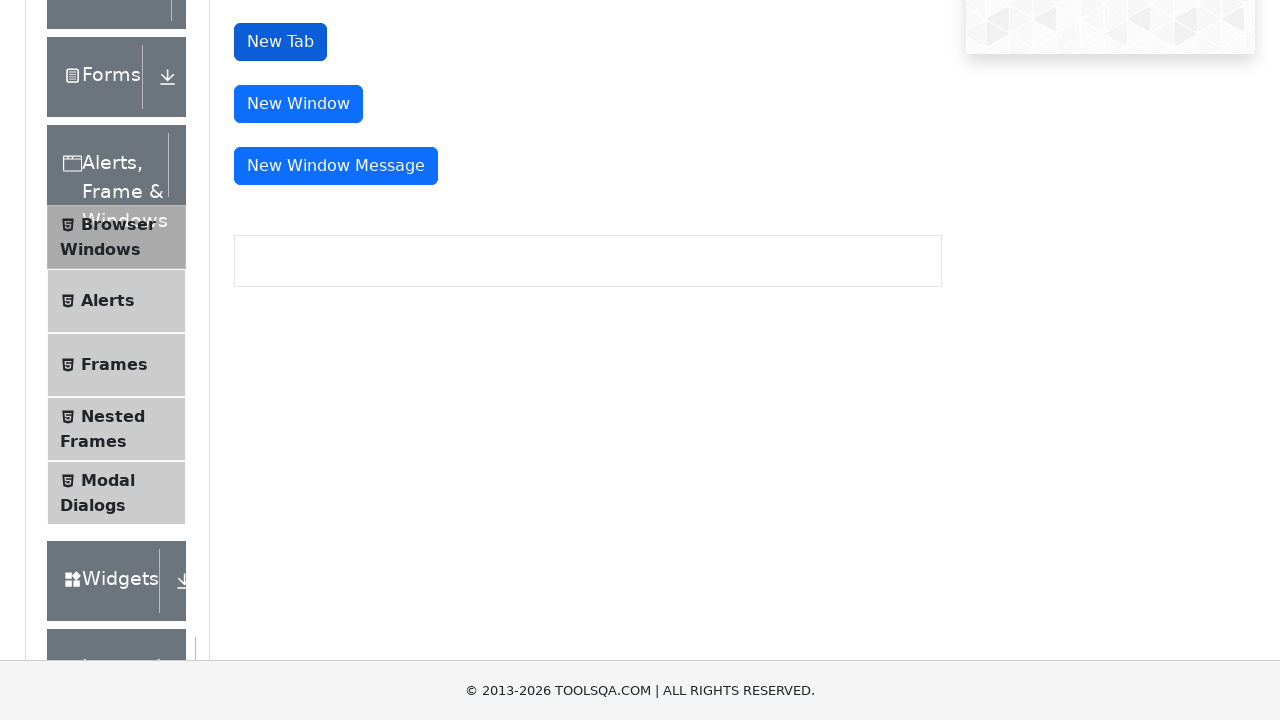

Sample heading element loaded in new tab
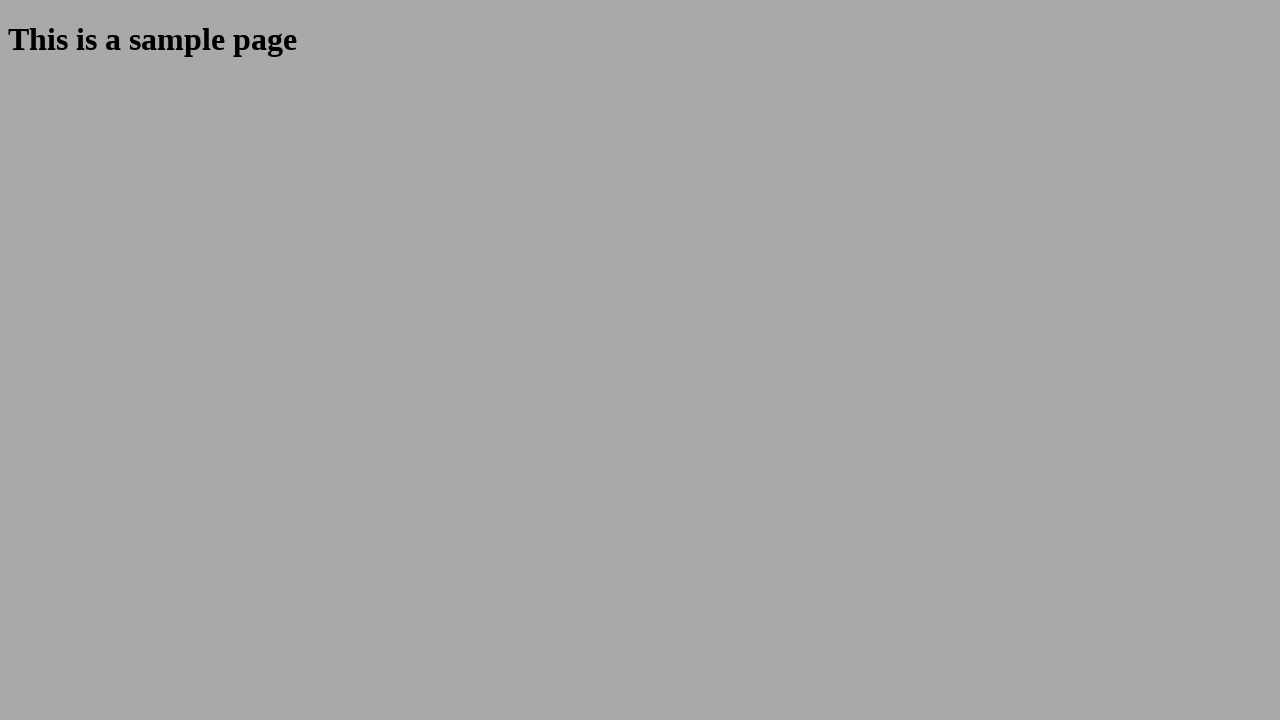

Verified sample heading contains correct text: 'This is a sample page'
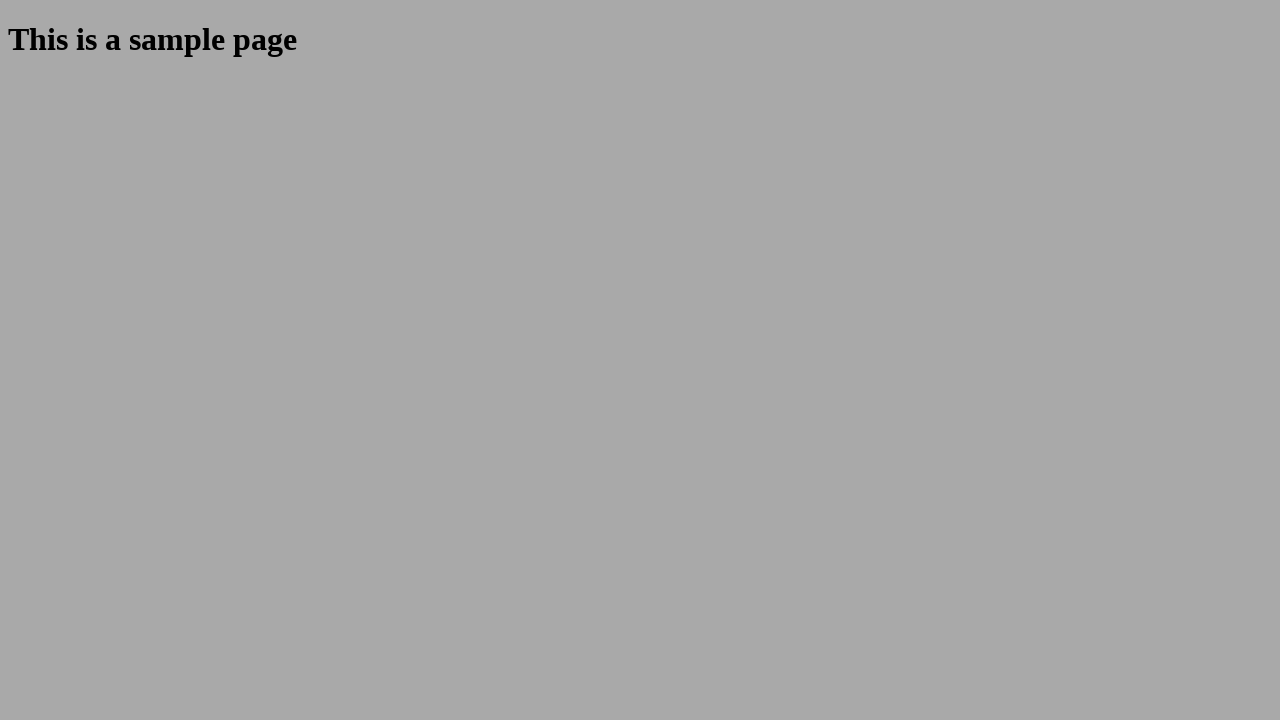

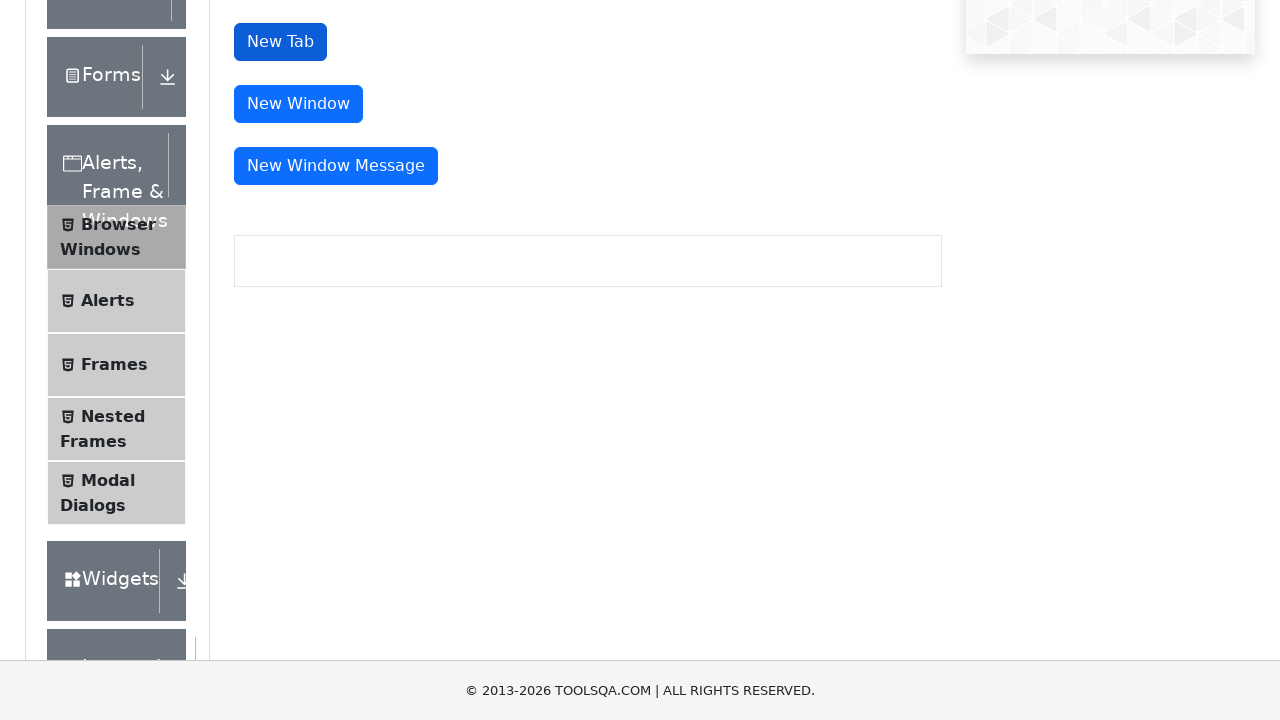